Tests a task manager application by adding a new task through the input field and submit button

Starting URL: https://task-manager-gran.vercel.app/

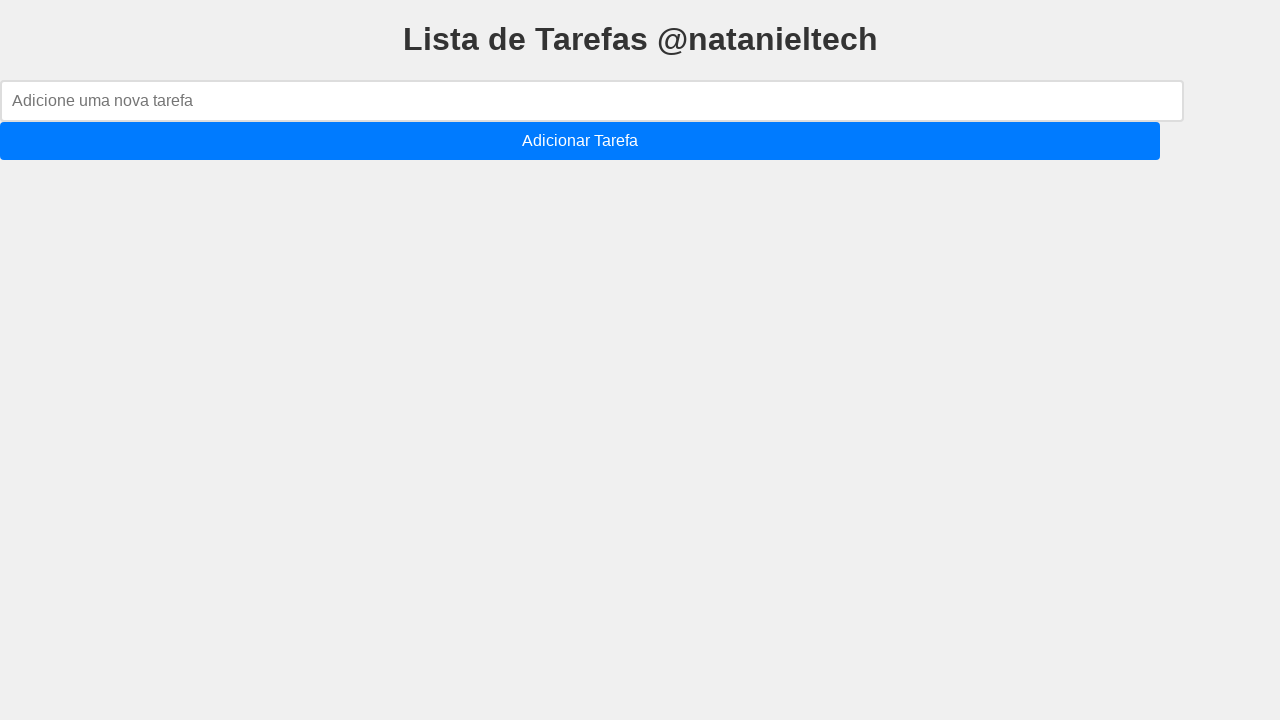

Filled task input field with 'Complete project documentation' on #taskInput
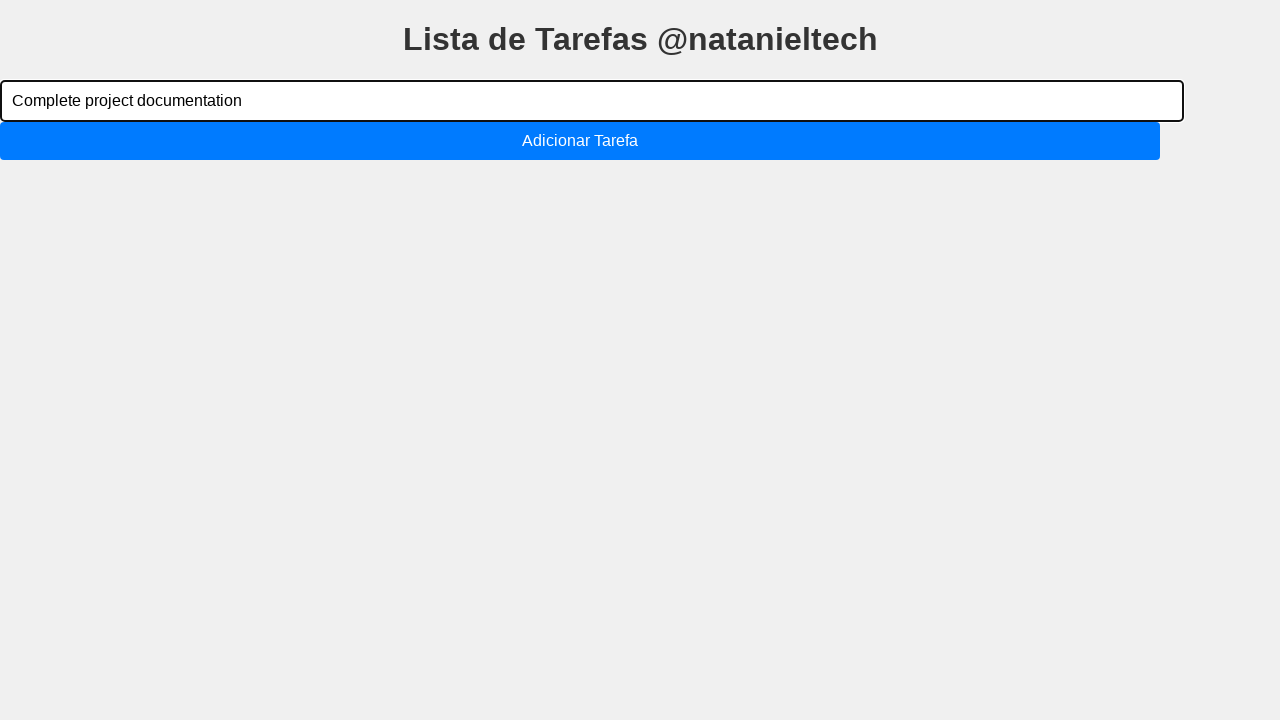

Clicked add task button to submit the new task at (580, 141) on #addTaskBtn
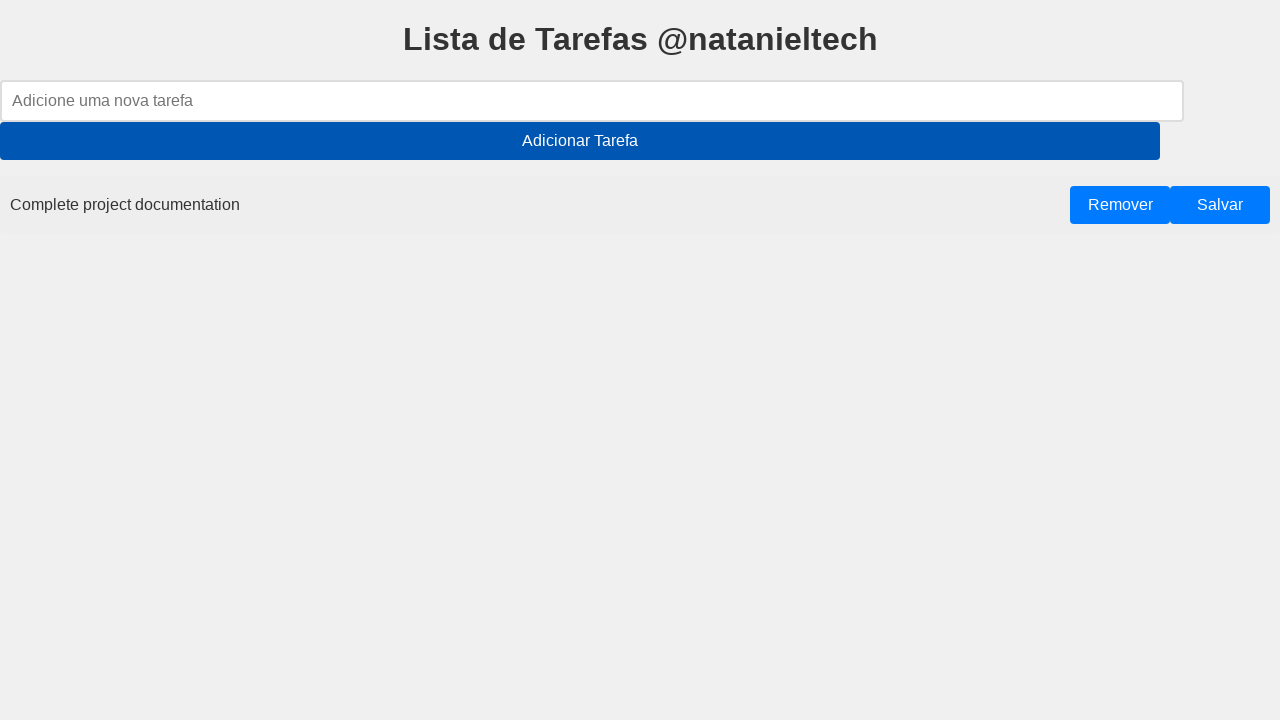

Waited for task to be added to the task list
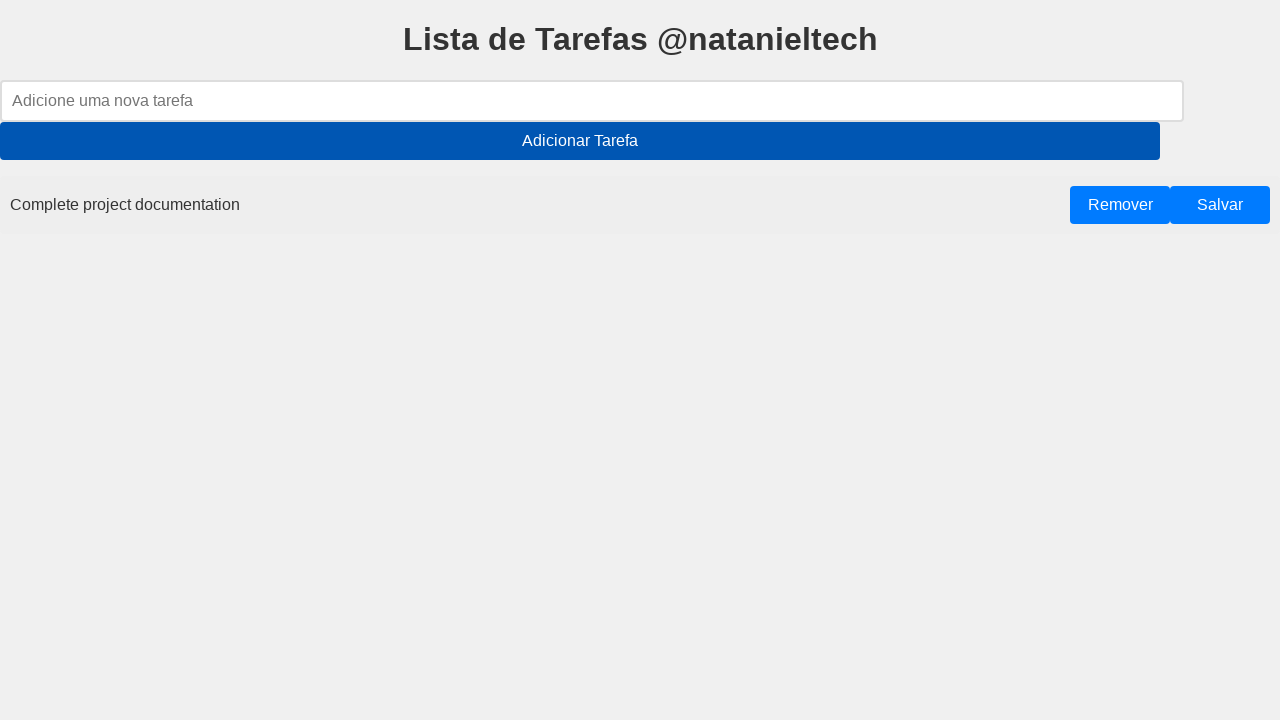

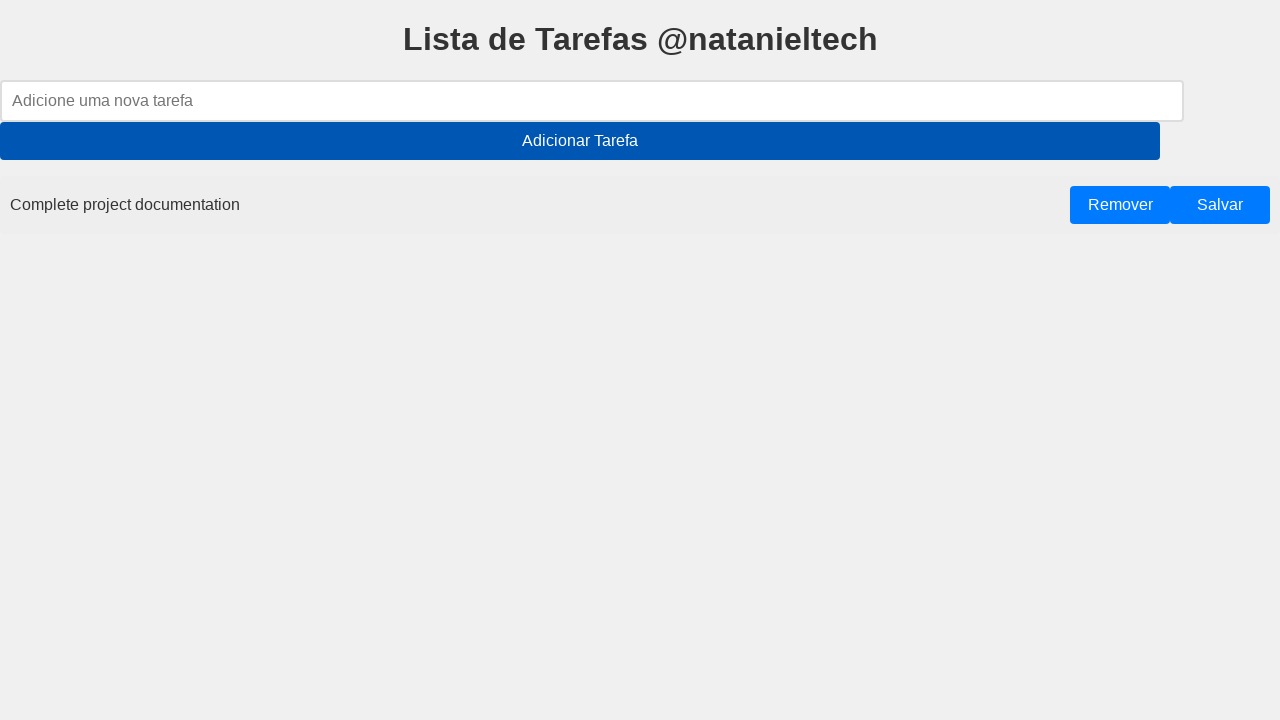